Tests readonly input field on Selenium web form by clicking on it and verifying its properties

Starting URL: https://www.selenium.dev/selenium/web/web-form.html

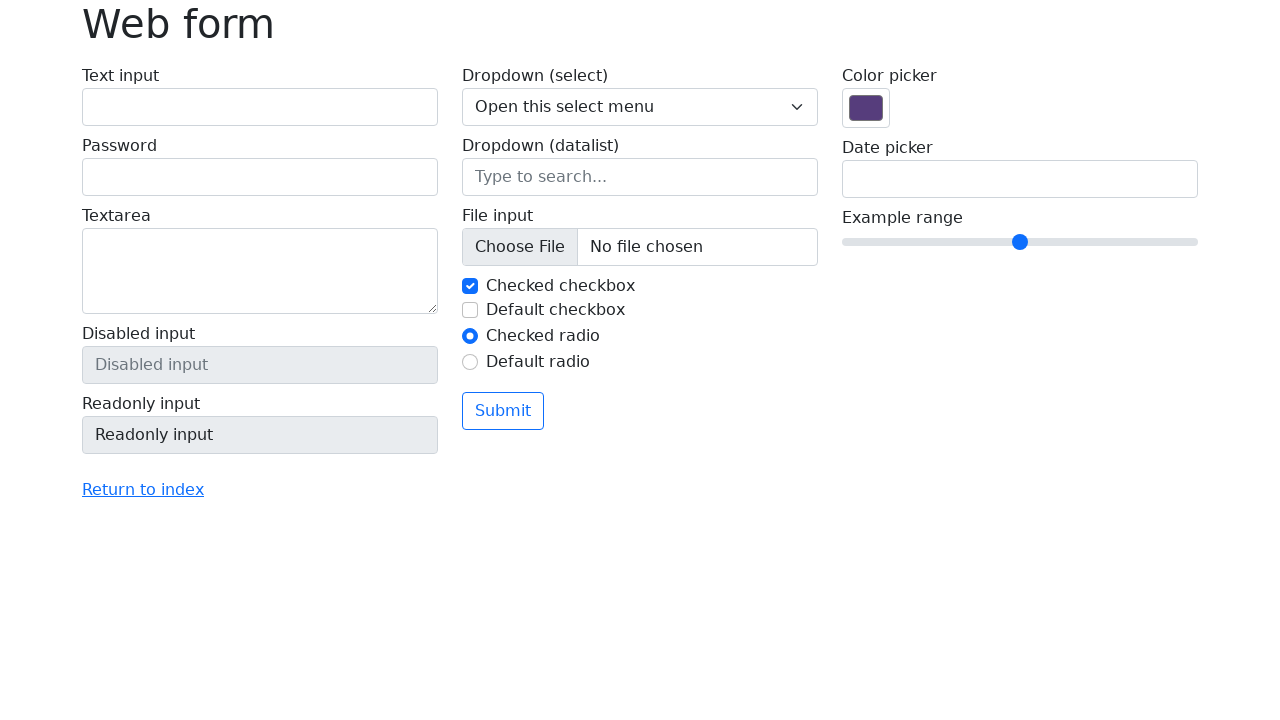

Clicked on readonly input field at (260, 435) on input[name='my-readonly']
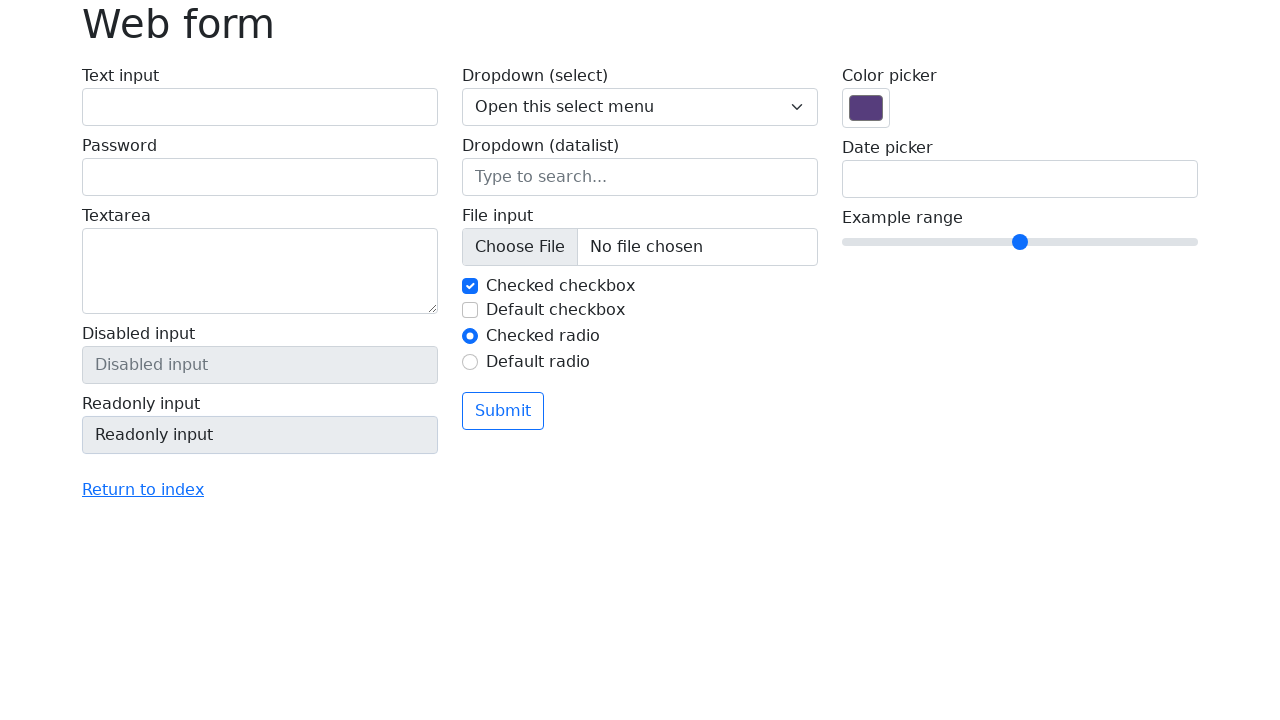

Verified readonly input field element exists
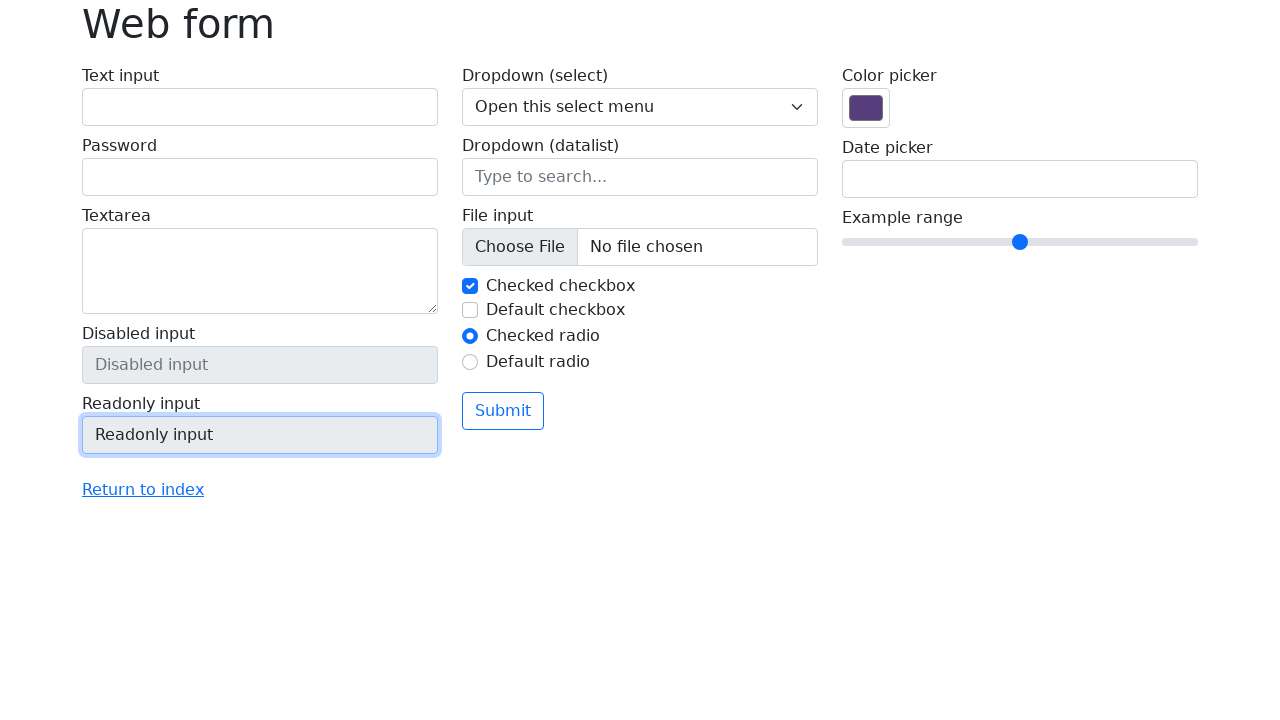

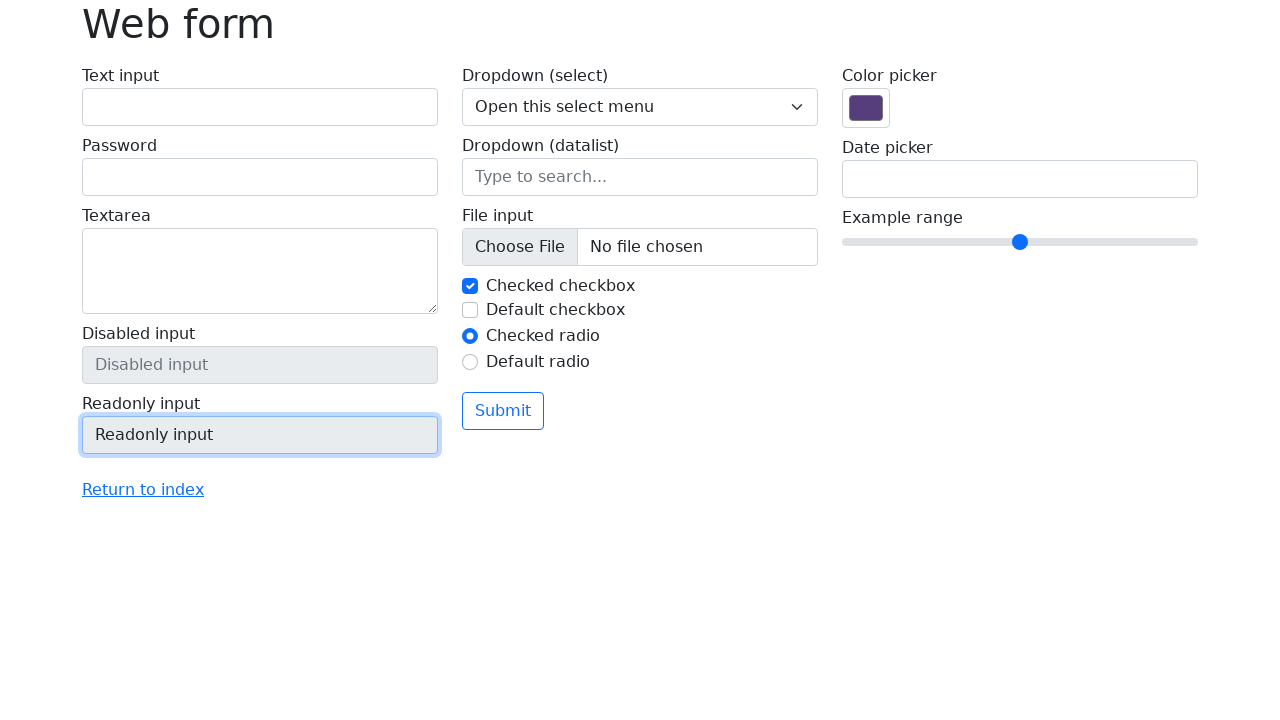